Tests prompt dialog by clicking a button, entering text in the prompt, accepting it, and verifying the entered text is displayed

Starting URL: https://demoqa.com/alerts

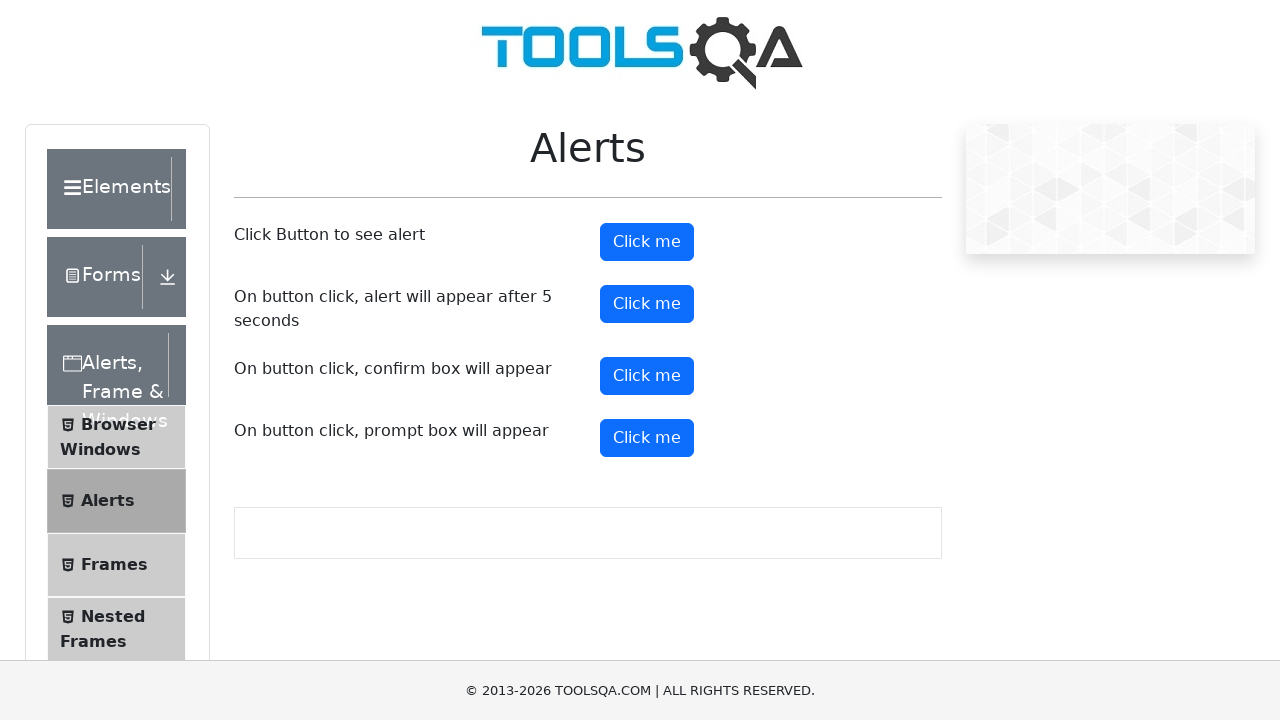

Set up dialog handler to accept prompt with text 'Hello World'
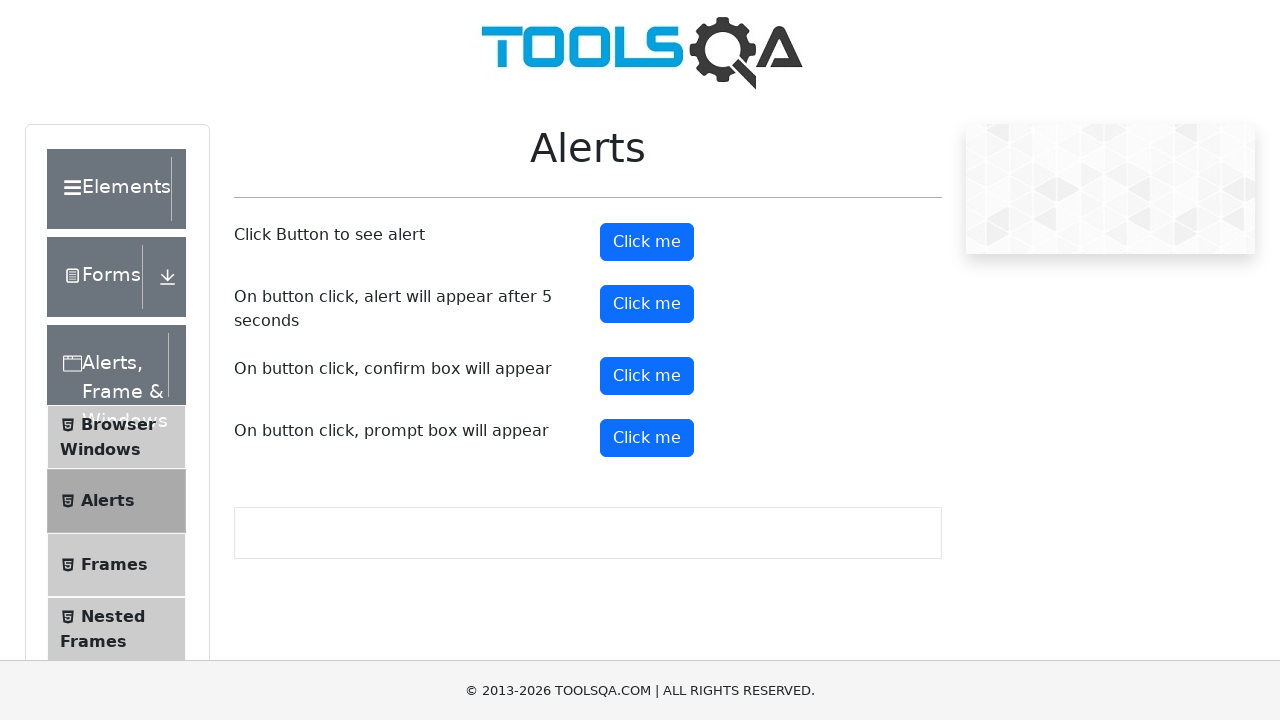

Clicked prompt button at (647, 438) on button#promtButton
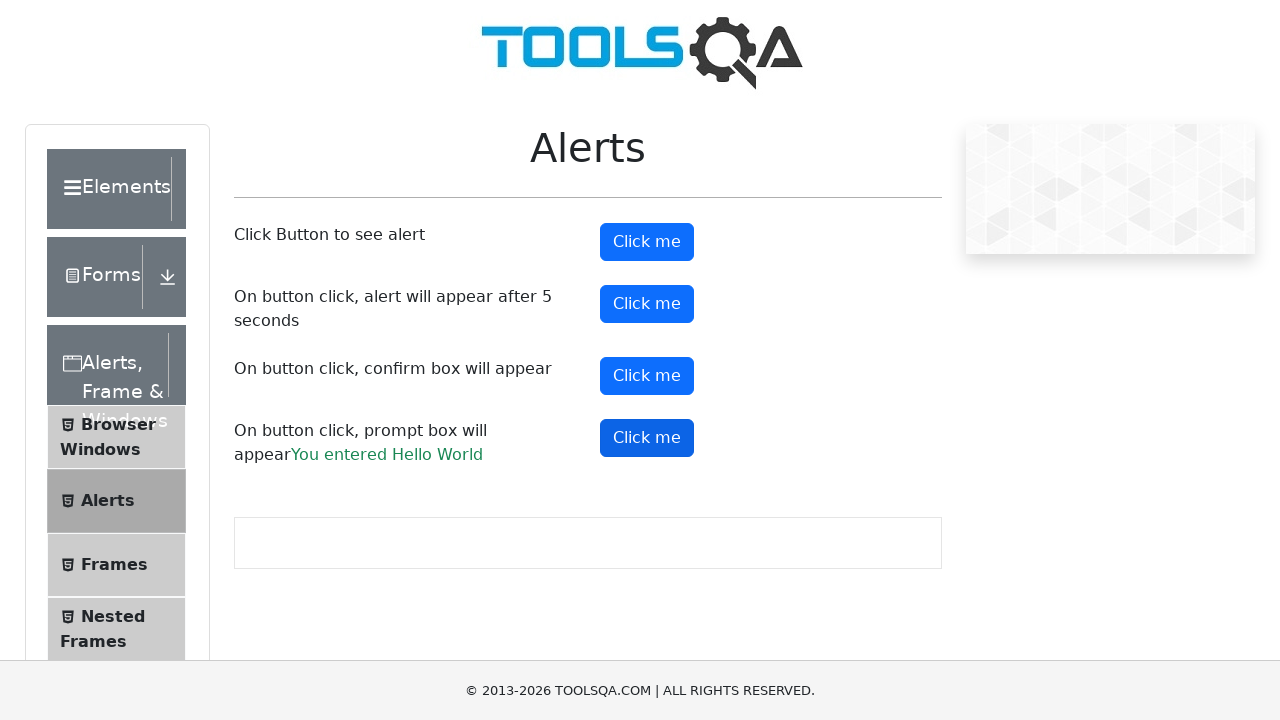

Verified entered text 'You entered Hello World' is displayed in result
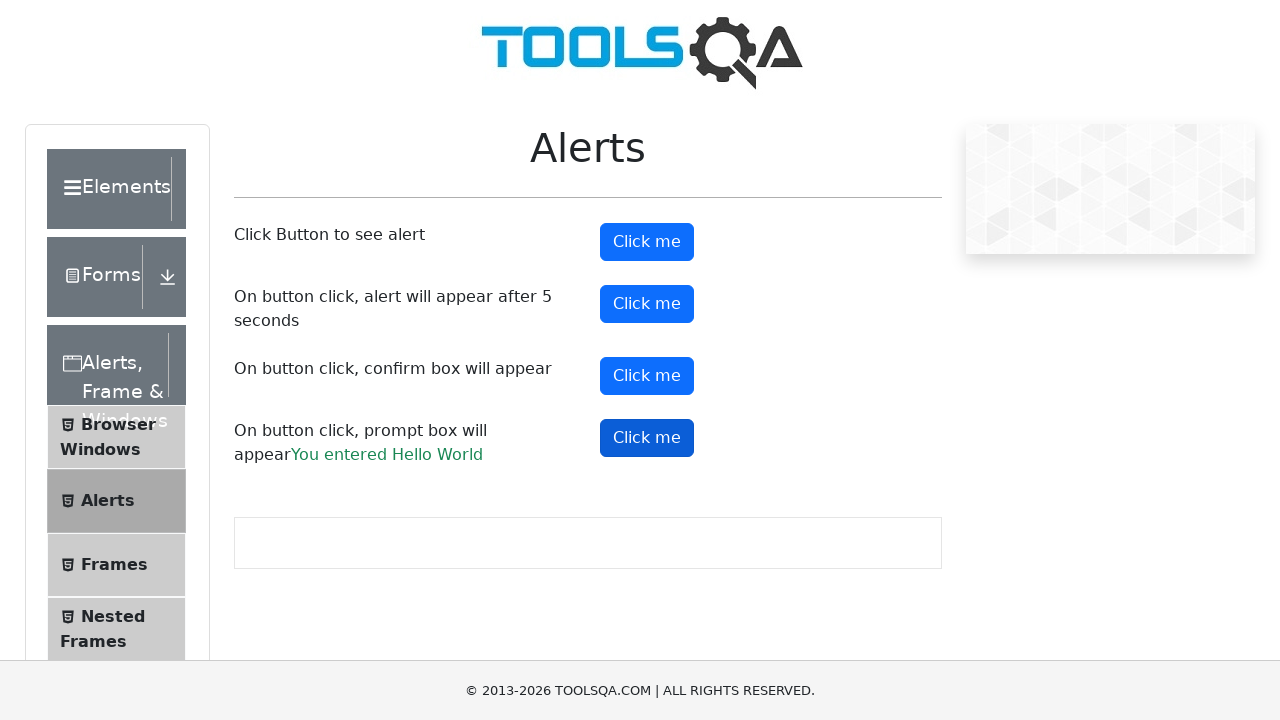

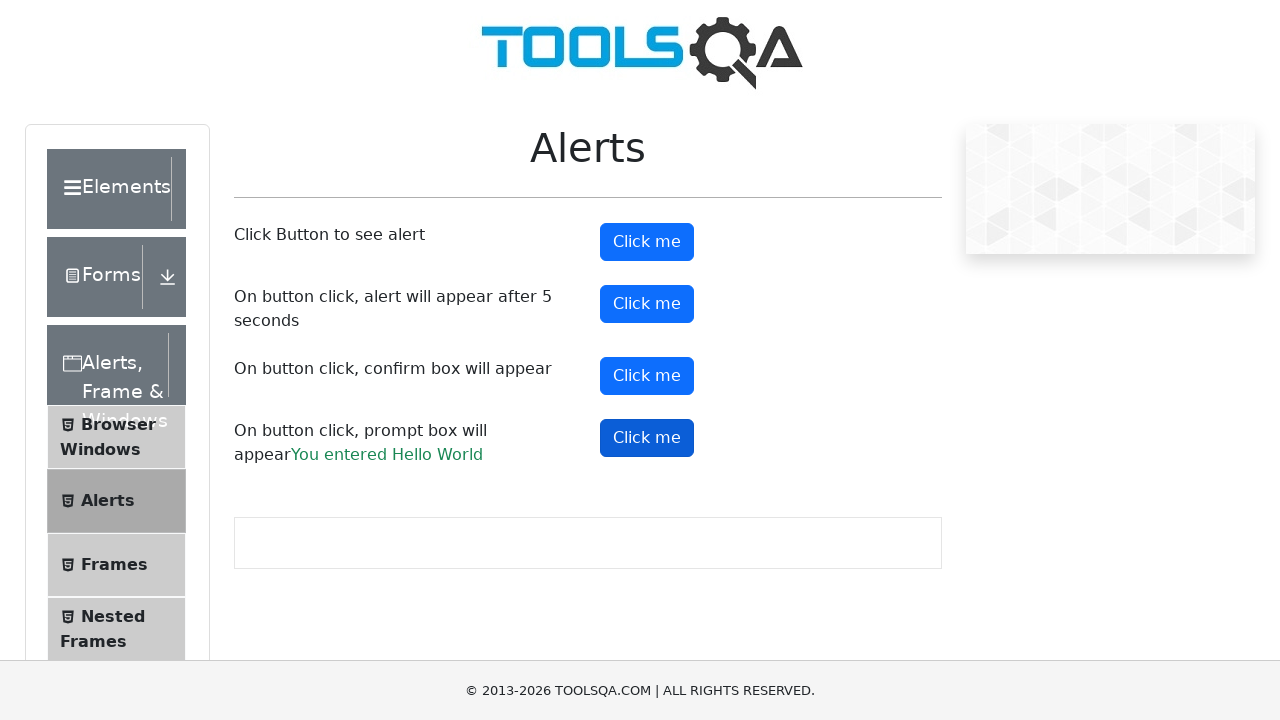